Tests following Lenskart on Facebook by scrolling down the home page and clicking on the Facebook social media link

Starting URL: https://www.lenskart.com/

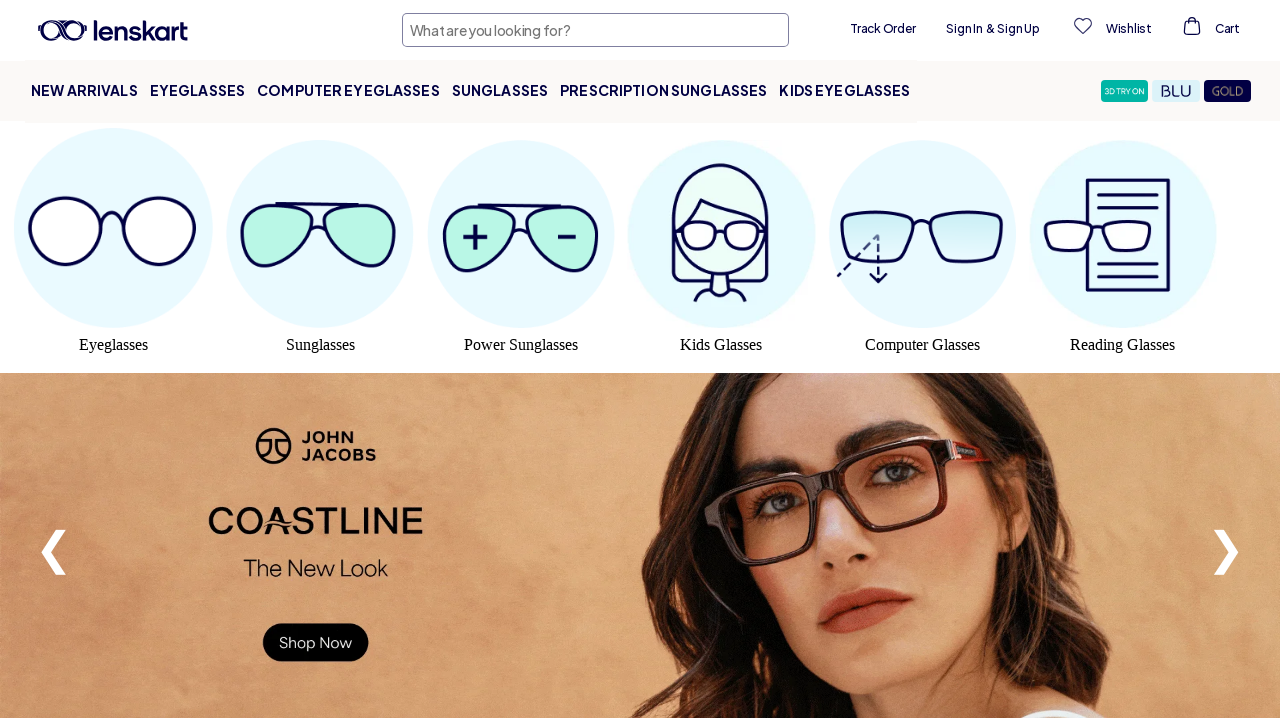

Scrolled down to footer of Lenskart home page
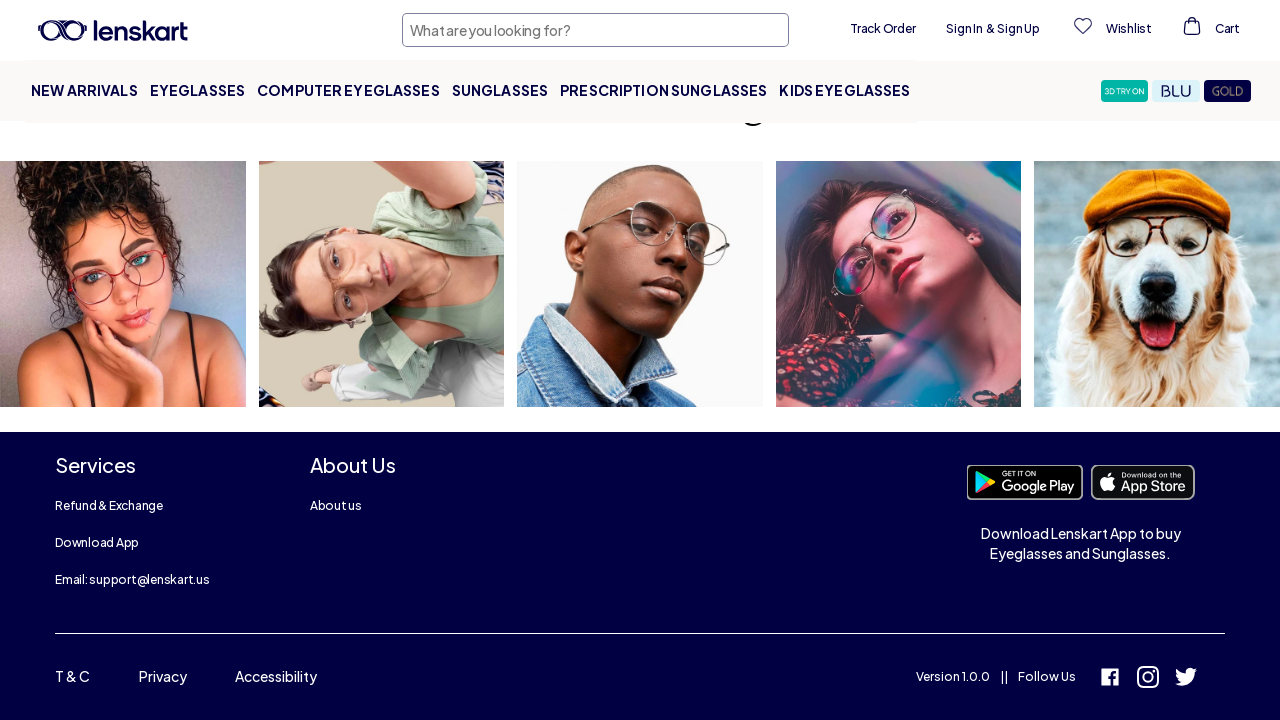

Waited for page content to load after scrolling
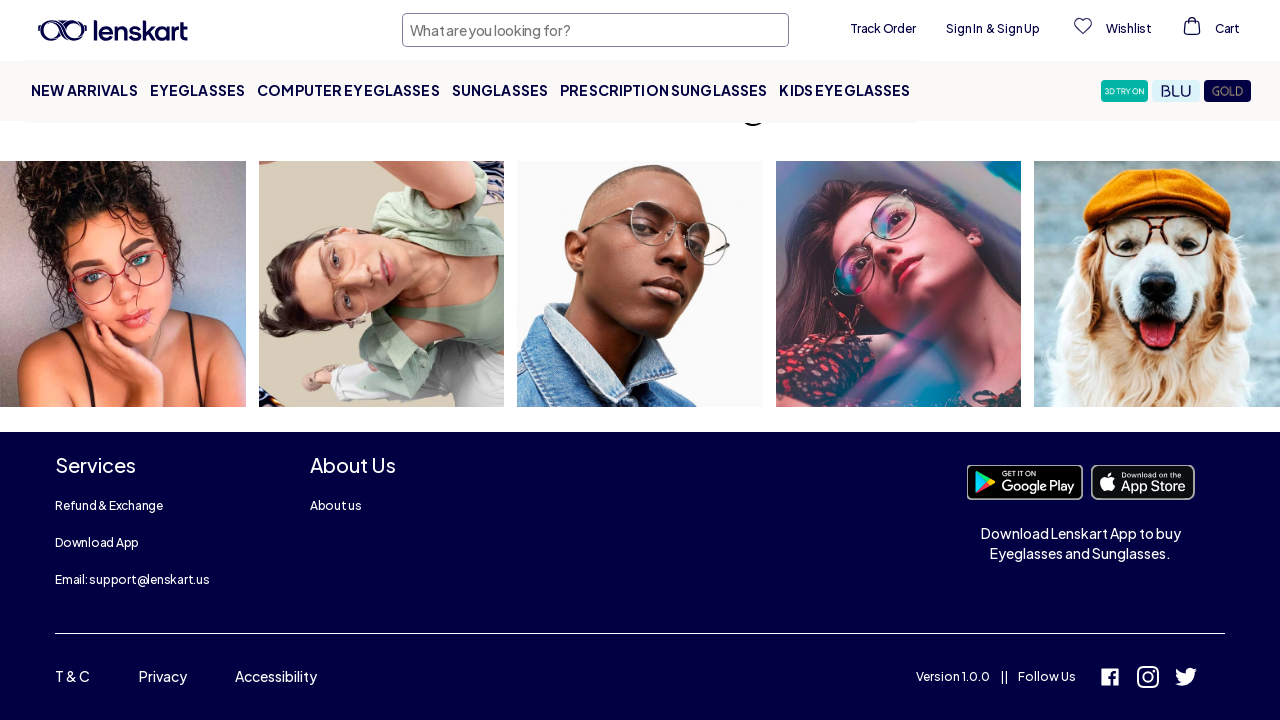

Clicked on Facebook social media link to follow Lenskart at (1110, 679) on a[href*='facebook']
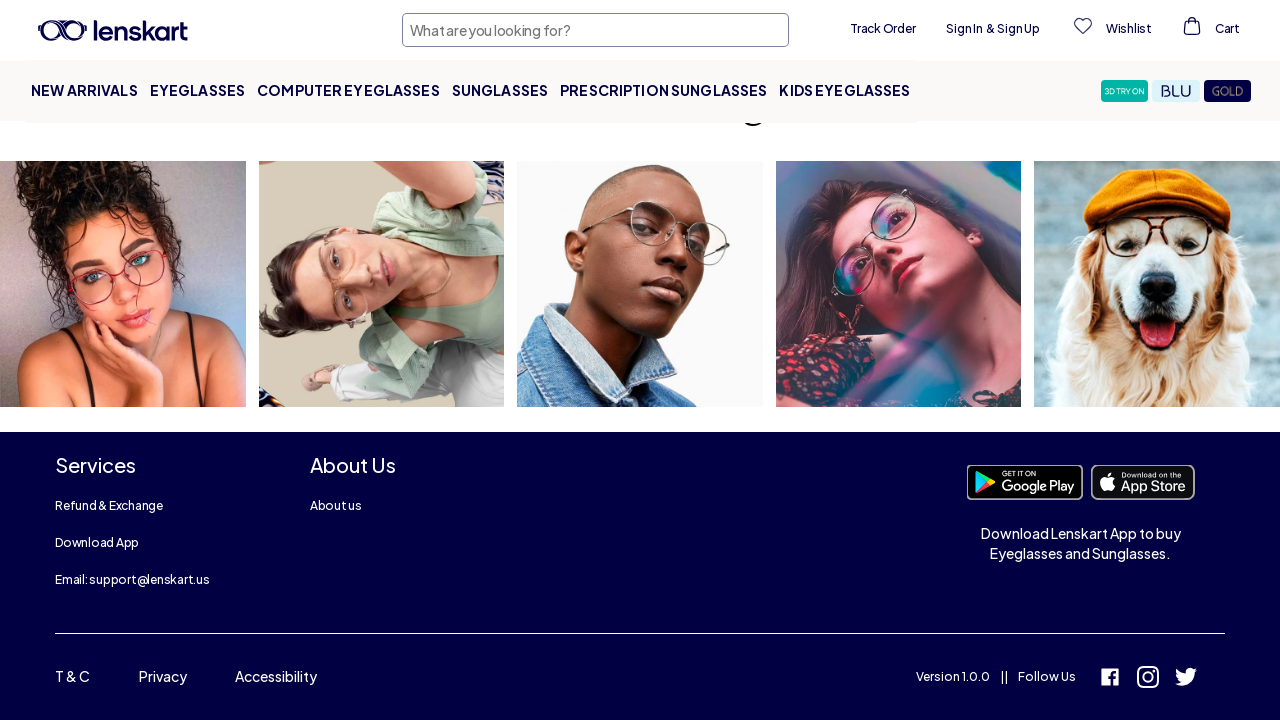

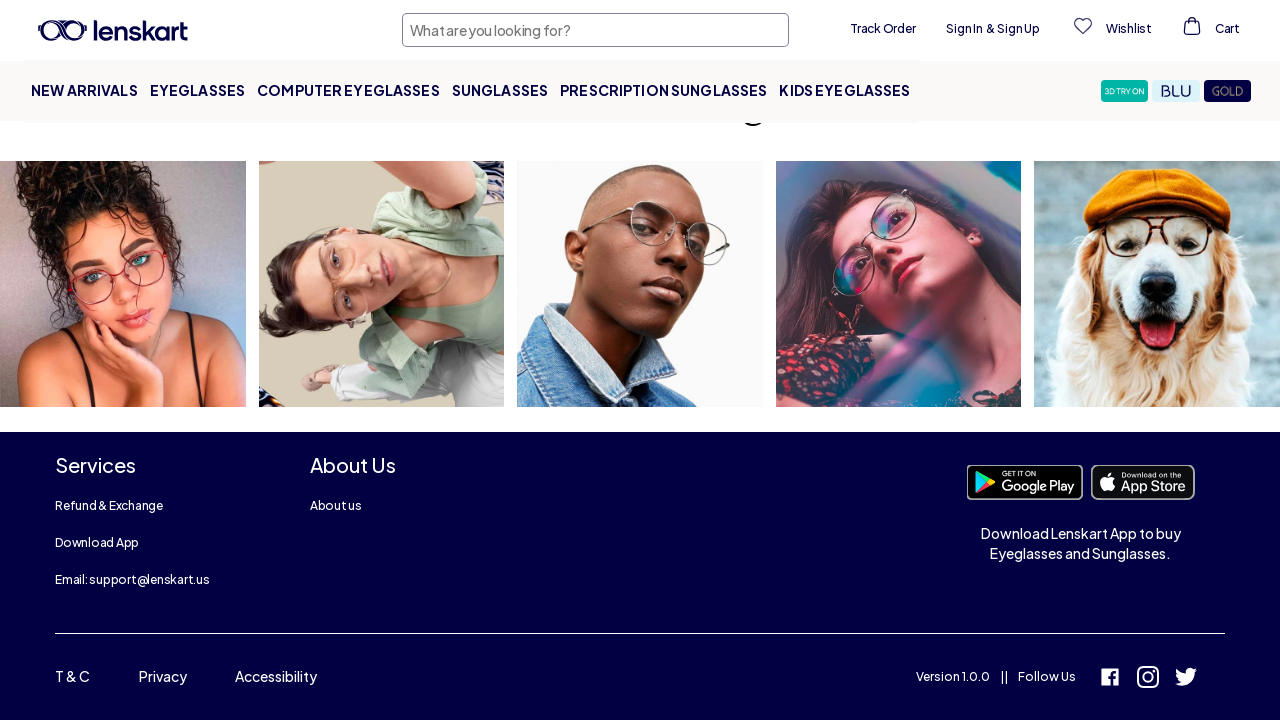